Navigates to the EA App demo site using Firefox browser and verifies the page loads

Starting URL: http://eaapp.somee.com

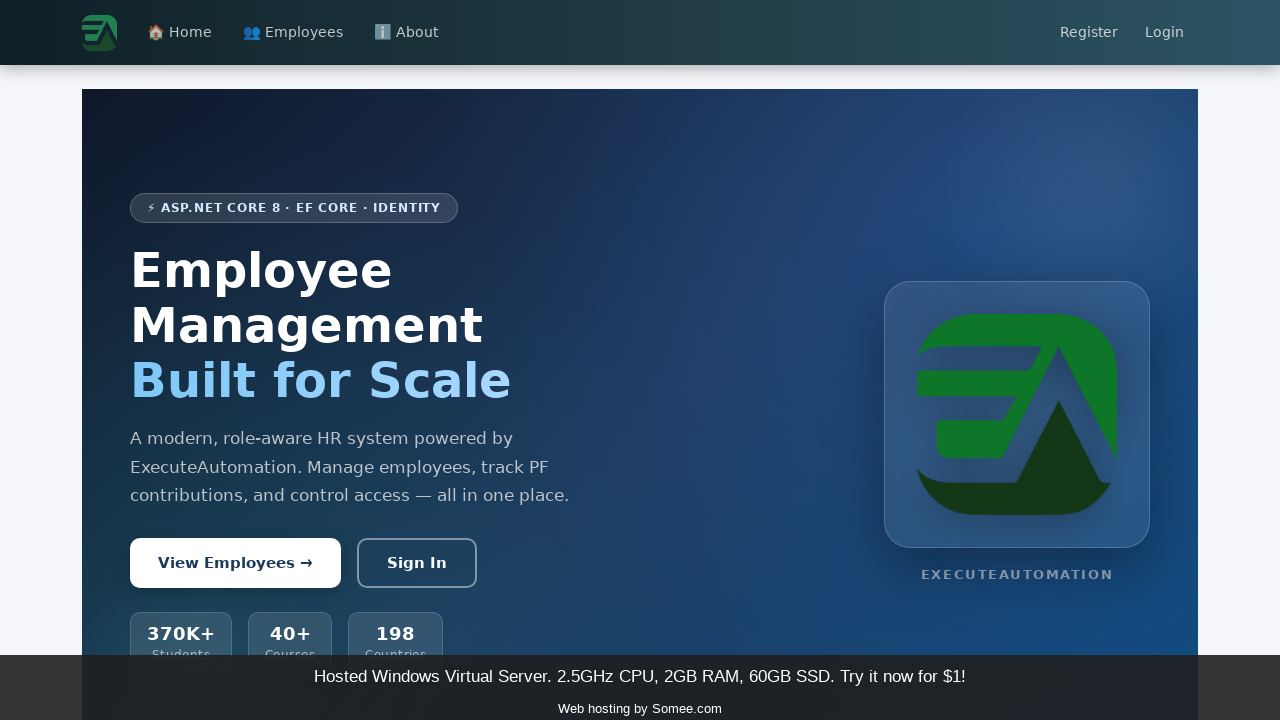

Waited for page DOM to fully load
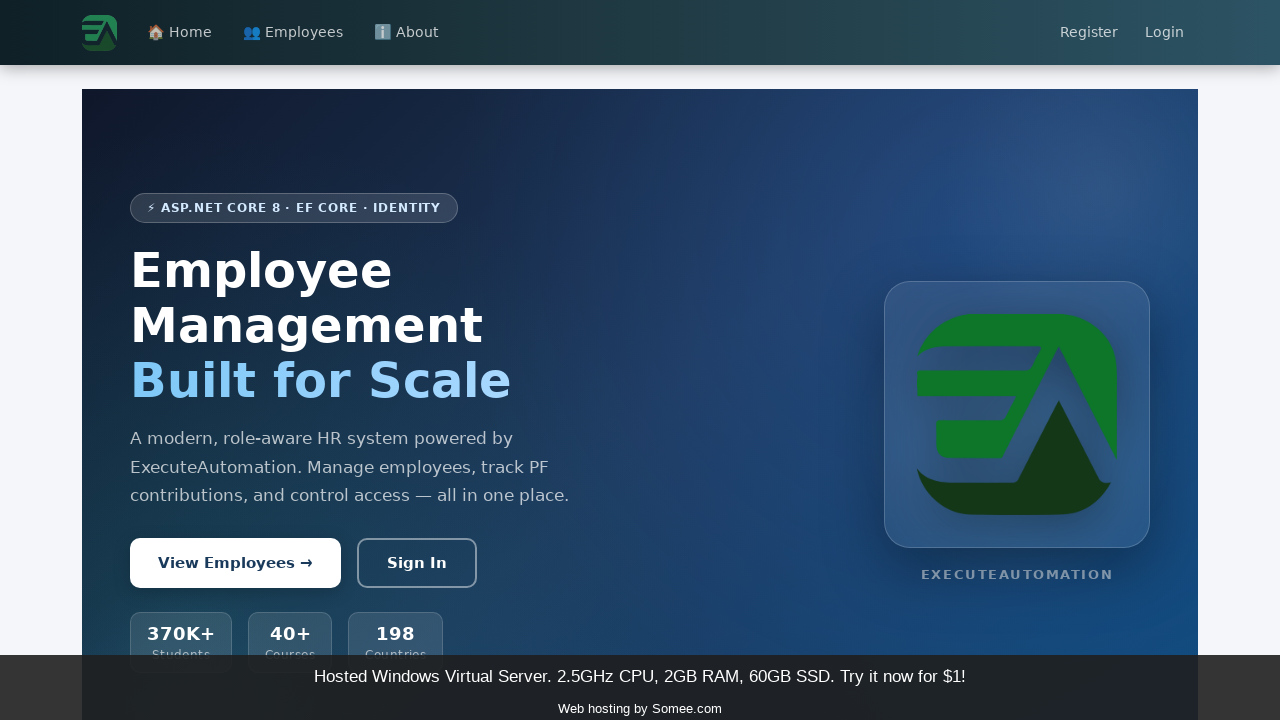

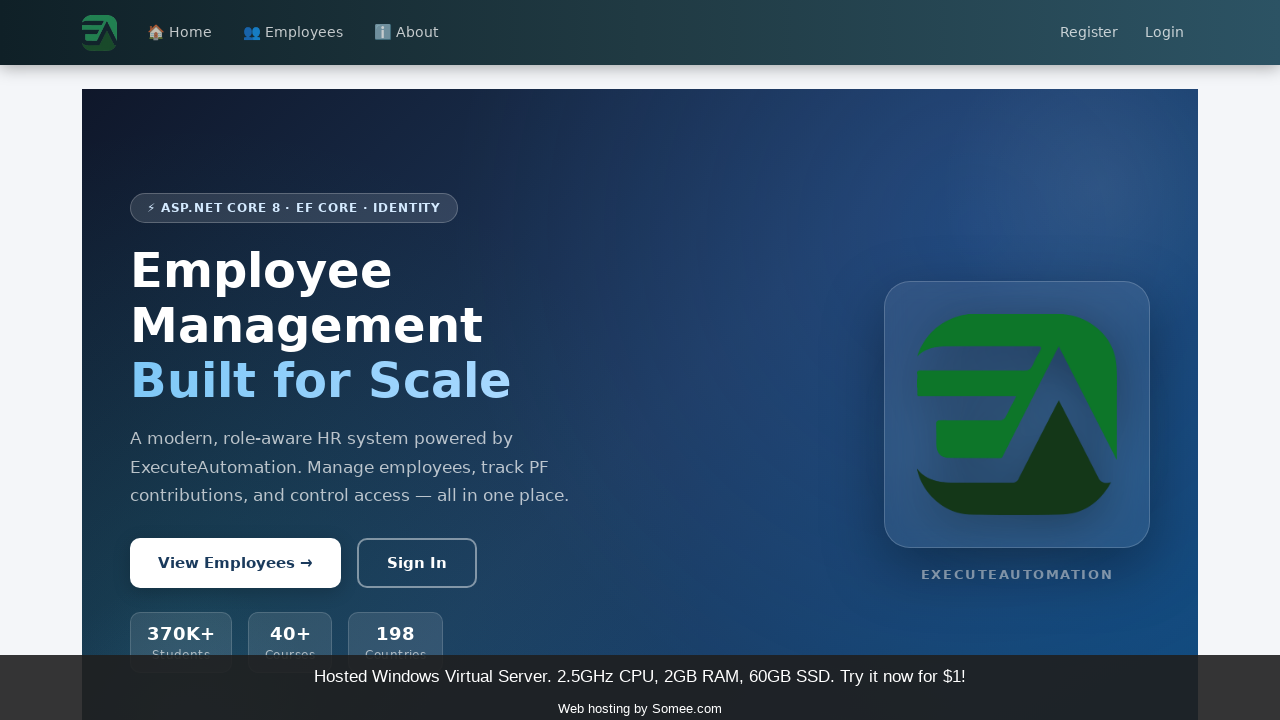